Tests a React application by entering text in a search box and clicking a button

Starting URL: https://sridharbandi.github.io/reactapp/

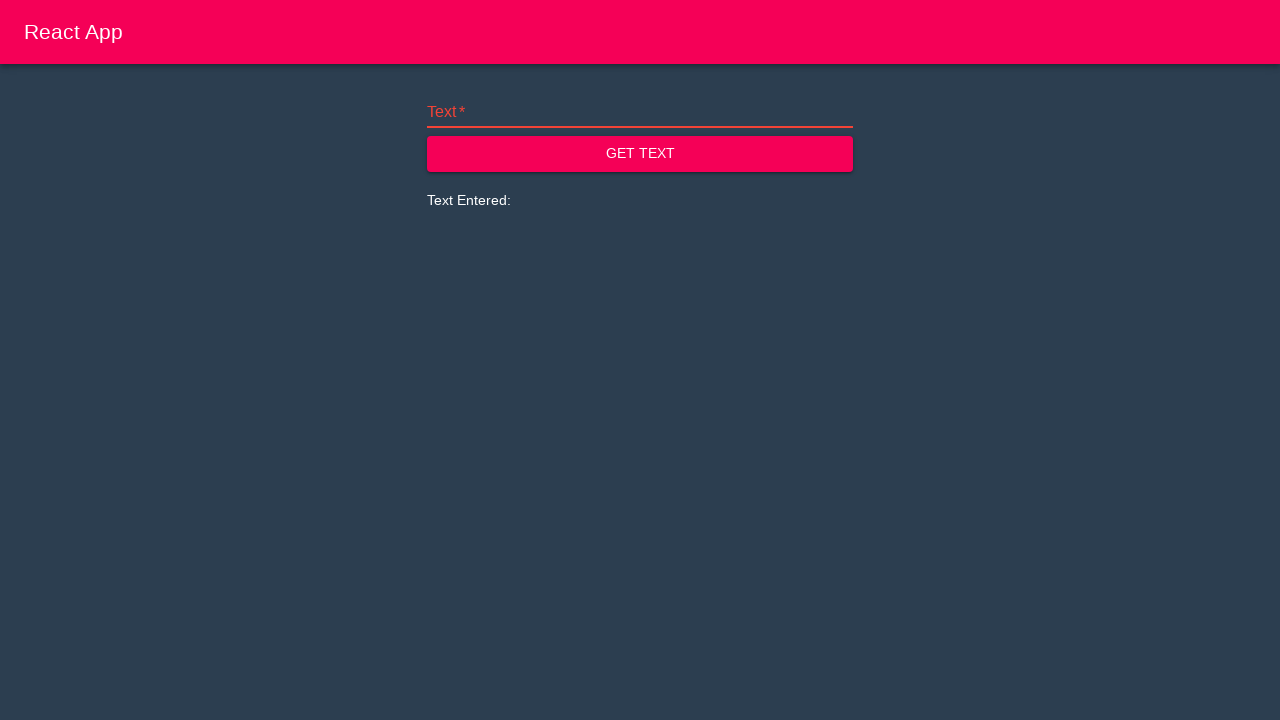

Filled search box with 'Selenium' on #idtext
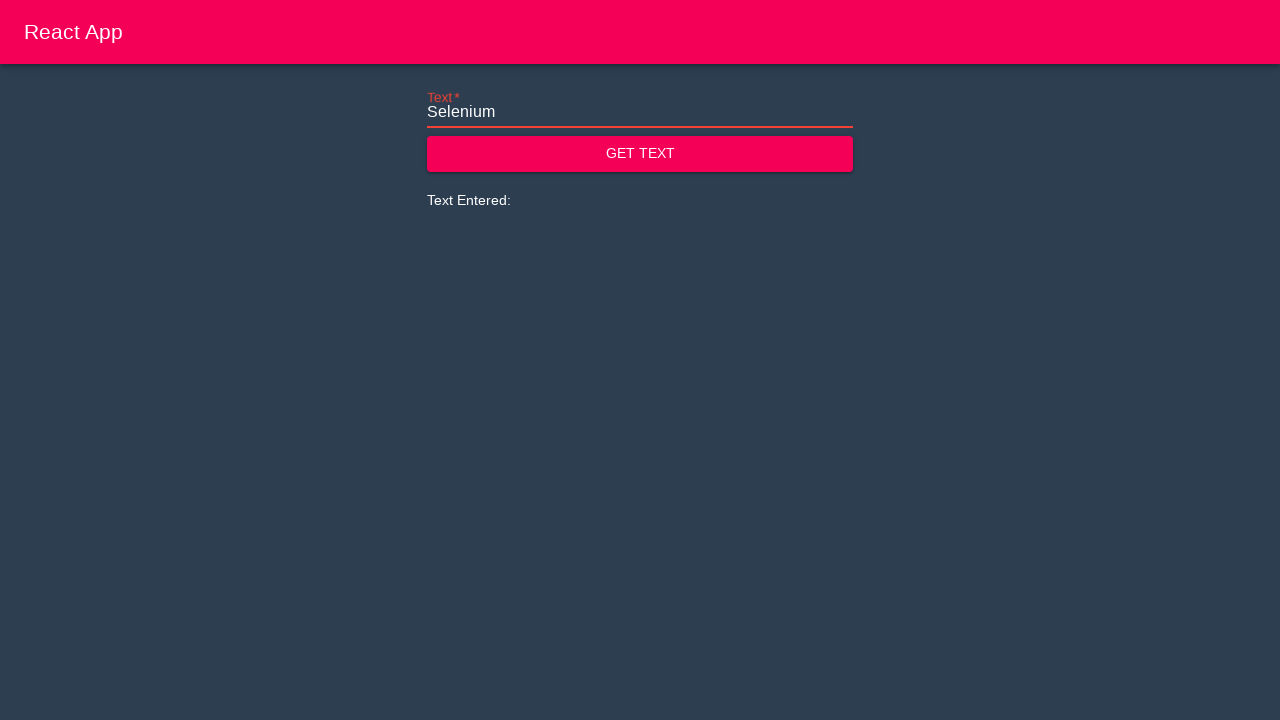

Clicked the search button at (640, 154) on #idbutton
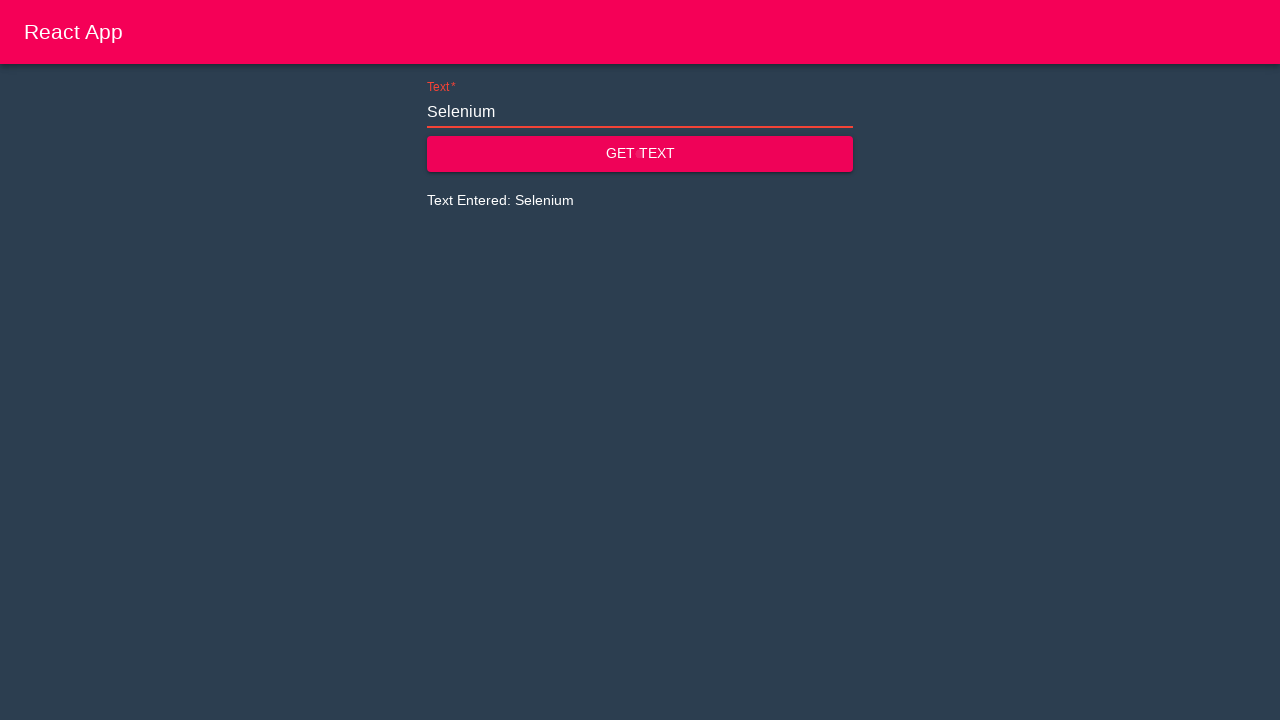

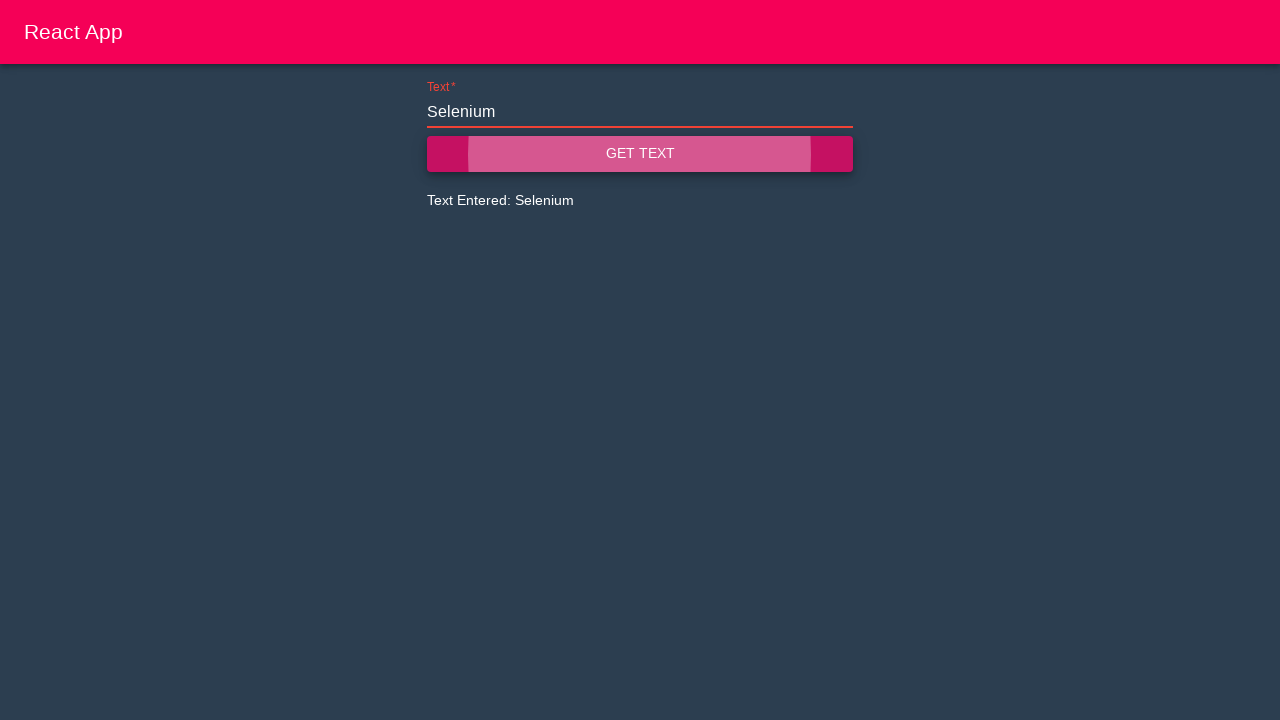